Tests basic form submission on a practice automation site by clicking a navigation element, filling email and password fields, submitting the form, and handling the resulting alert dialog.

Starting URL: http://automationbykrishna.com/

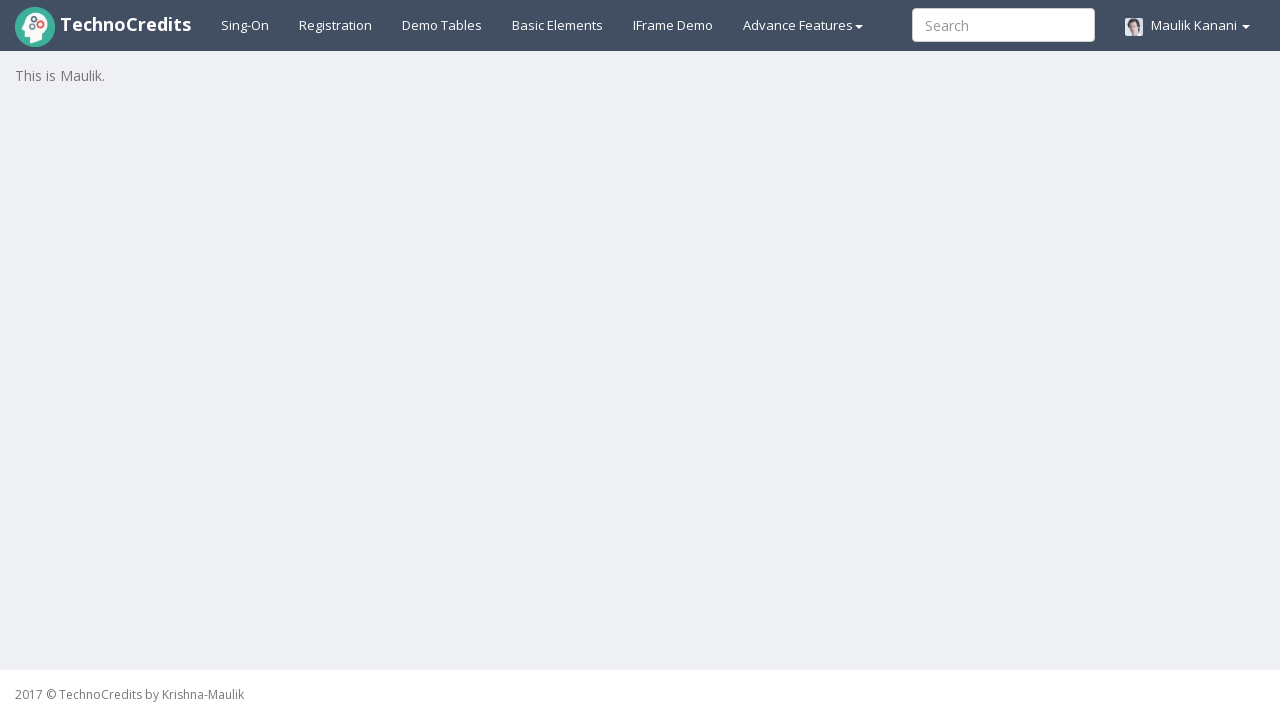

Clicked on basic elements navigation section at (558, 25) on #basicelements
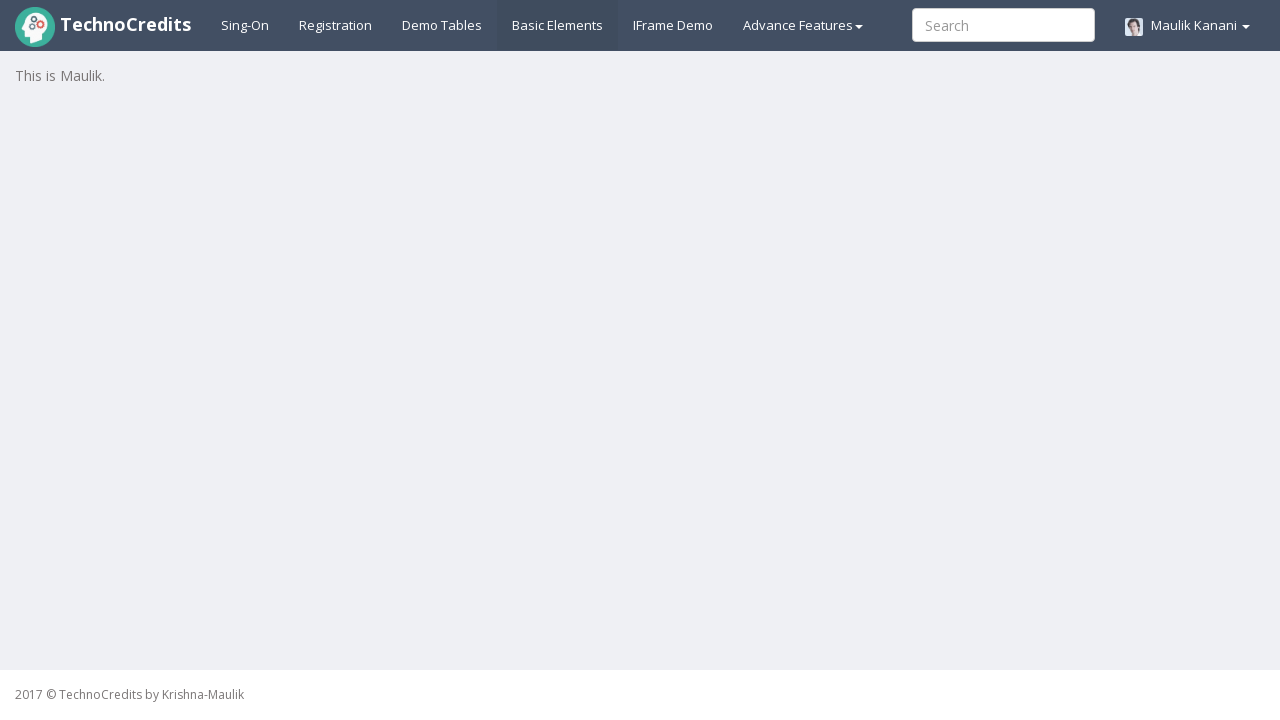

Filled email field with 'testuser.demo@example.com' on #exampleInputEmail1
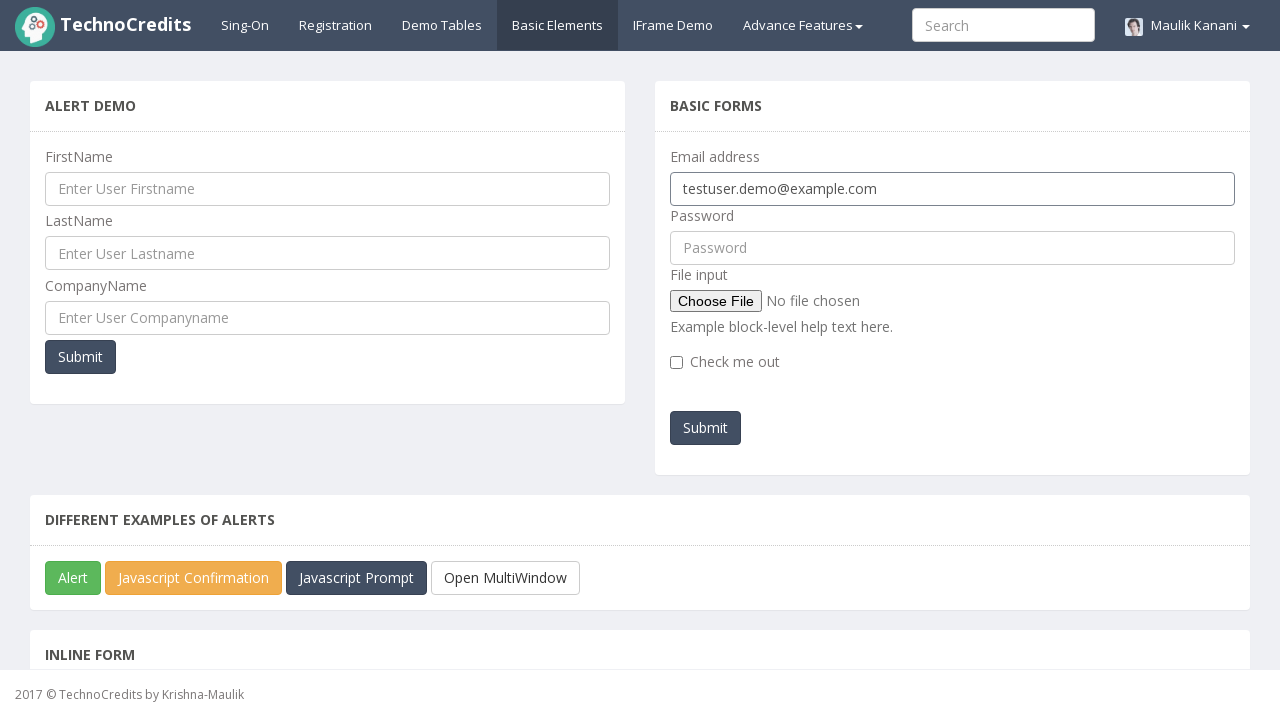

Filled password field with 'testpass456' on #pwd
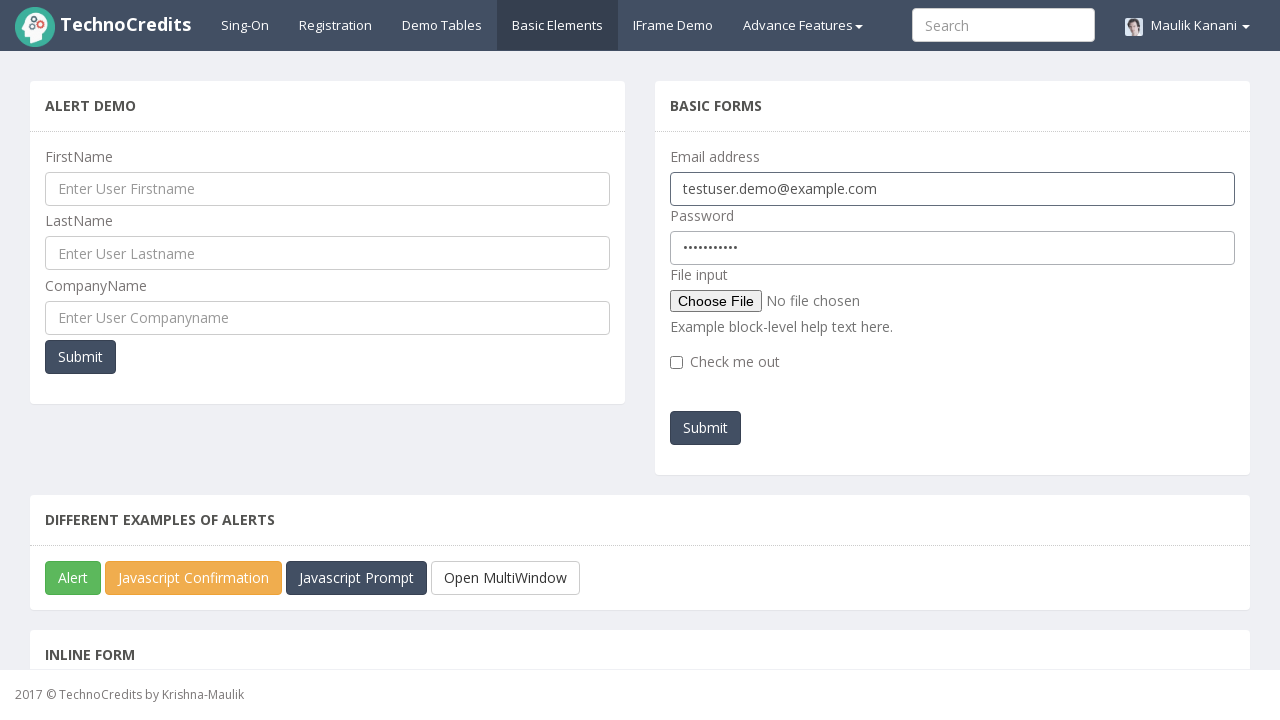

Clicked submit button to submit form at (706, 428) on #submitb2
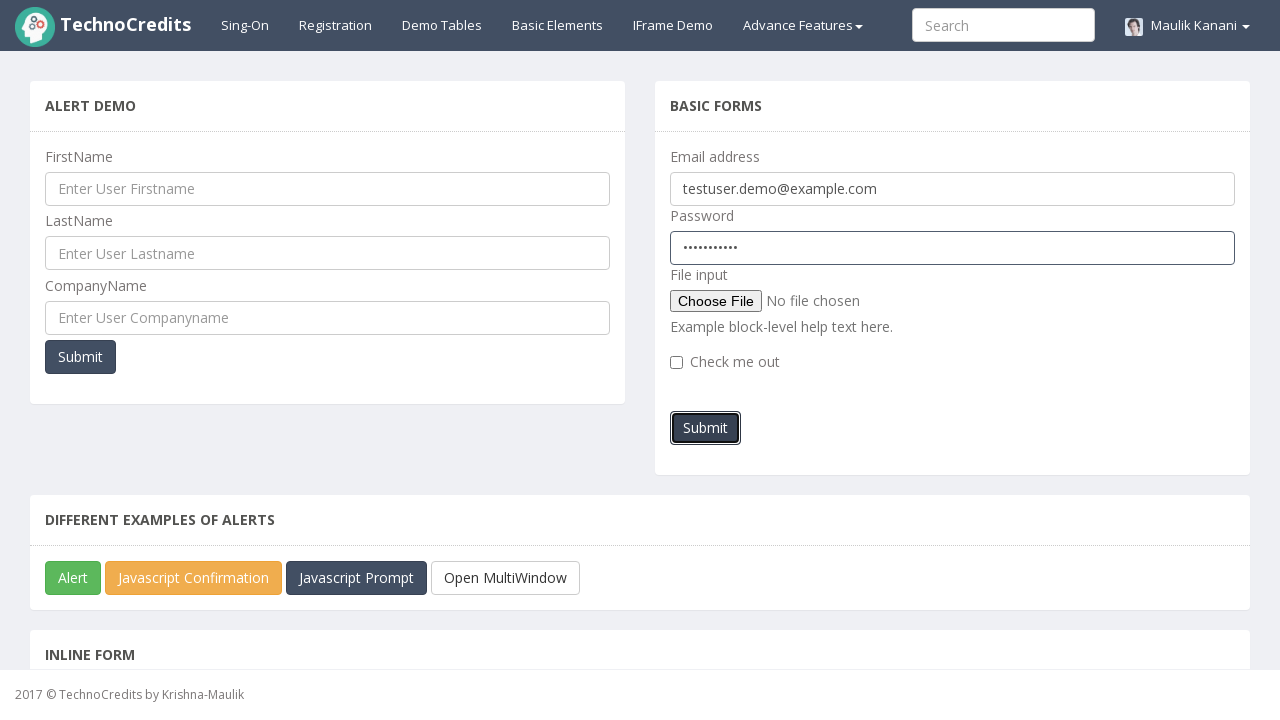

Set up dialog handler to accept alerts
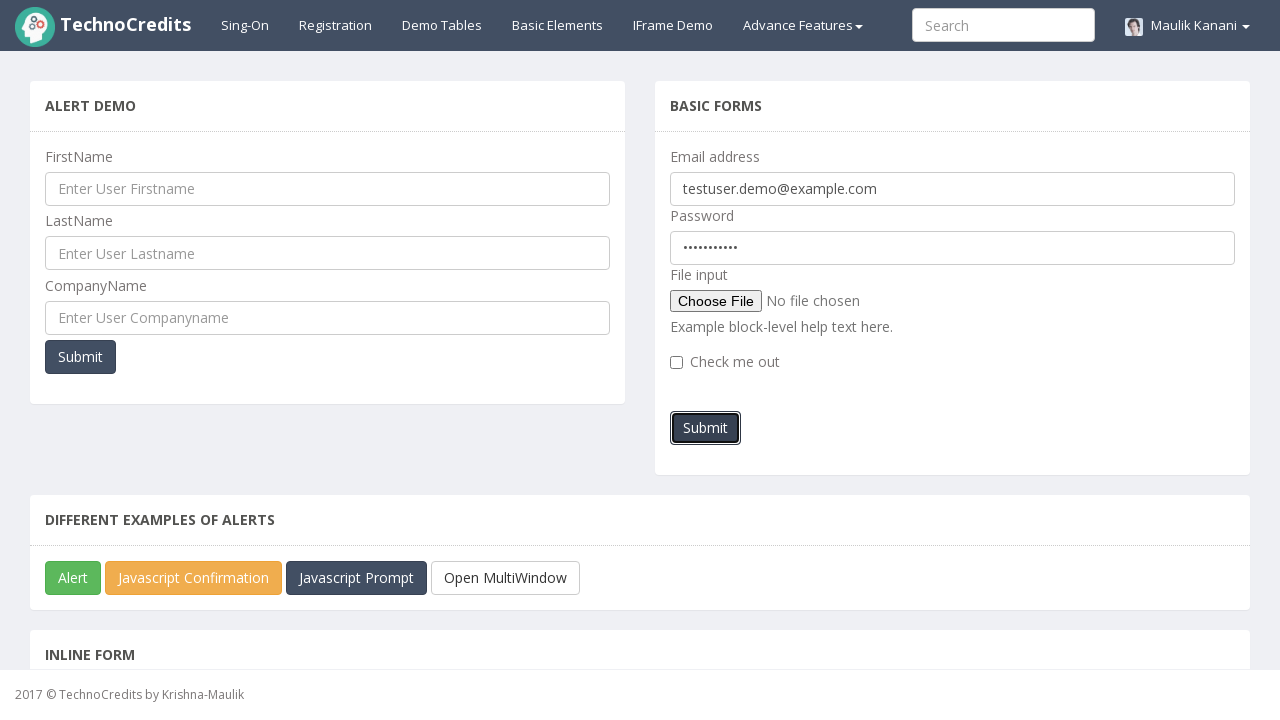

Waited for alert dialog to appear and be handled
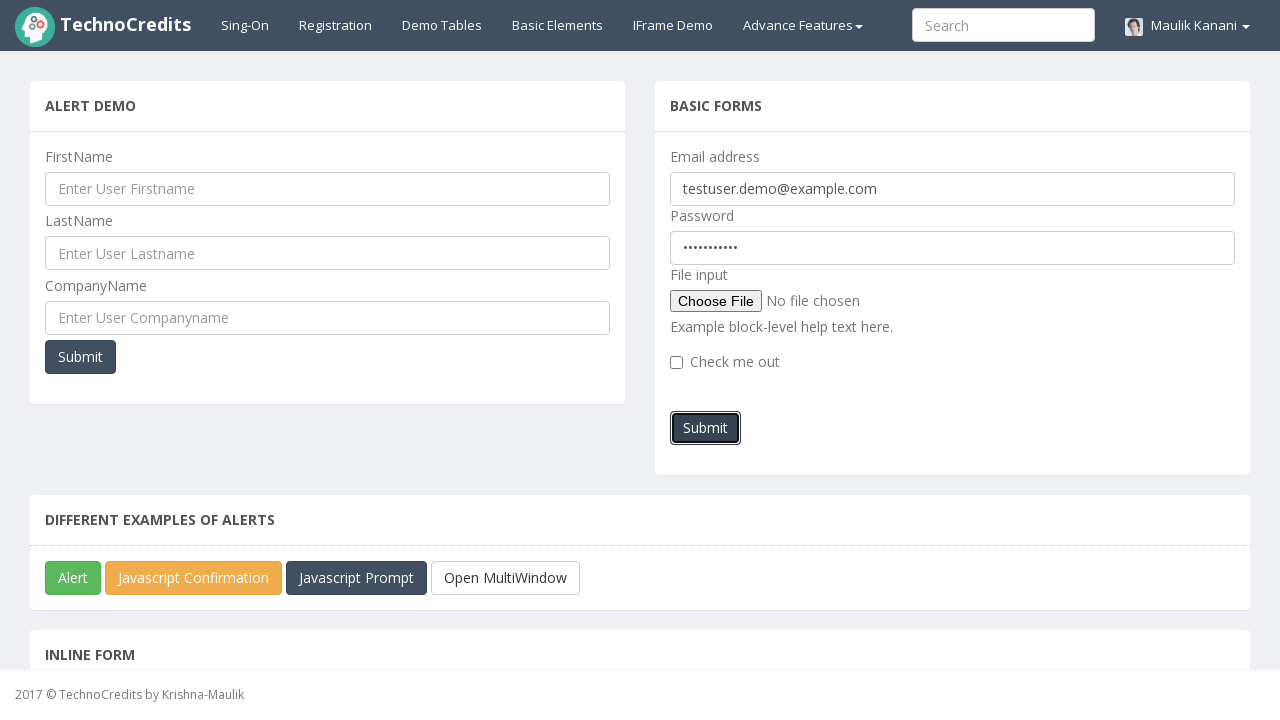

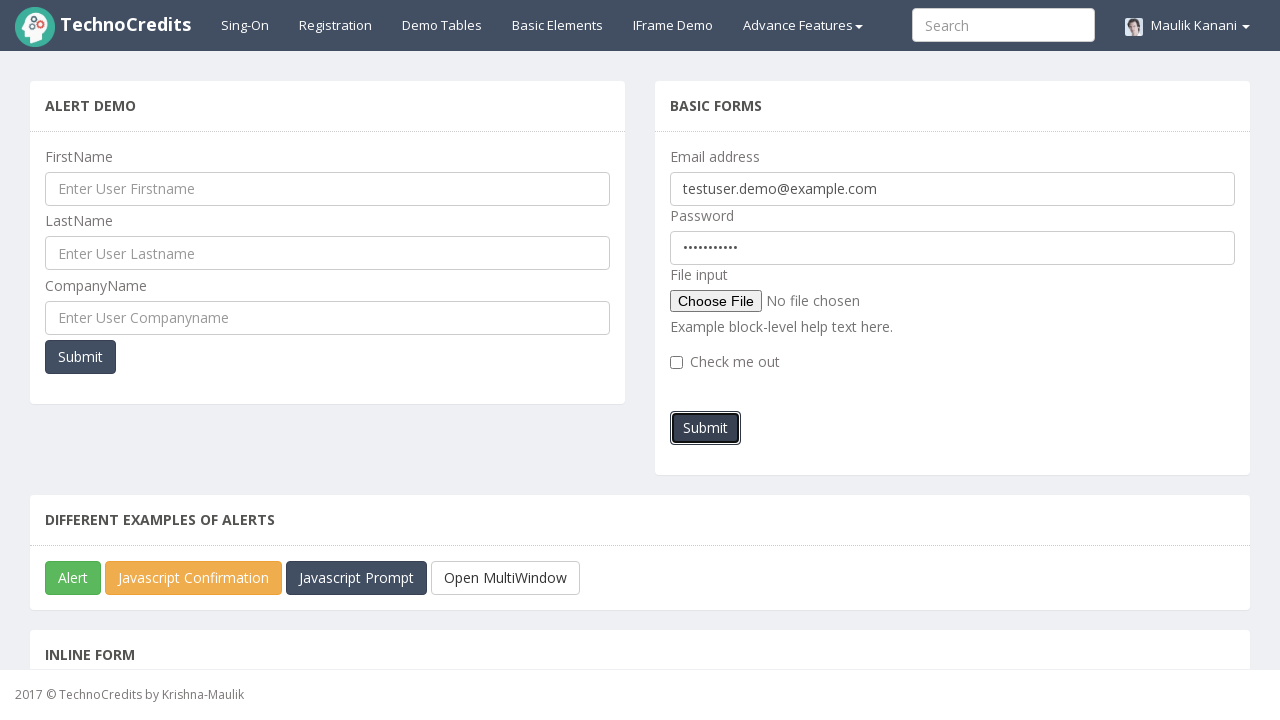